Tests filling out a sign-up form with dynamically generated attributes using various XPath locator strategies, then verifies the confirmation message appears.

Starting URL: https://v1.training-support.net/selenium/dynamic-attributes

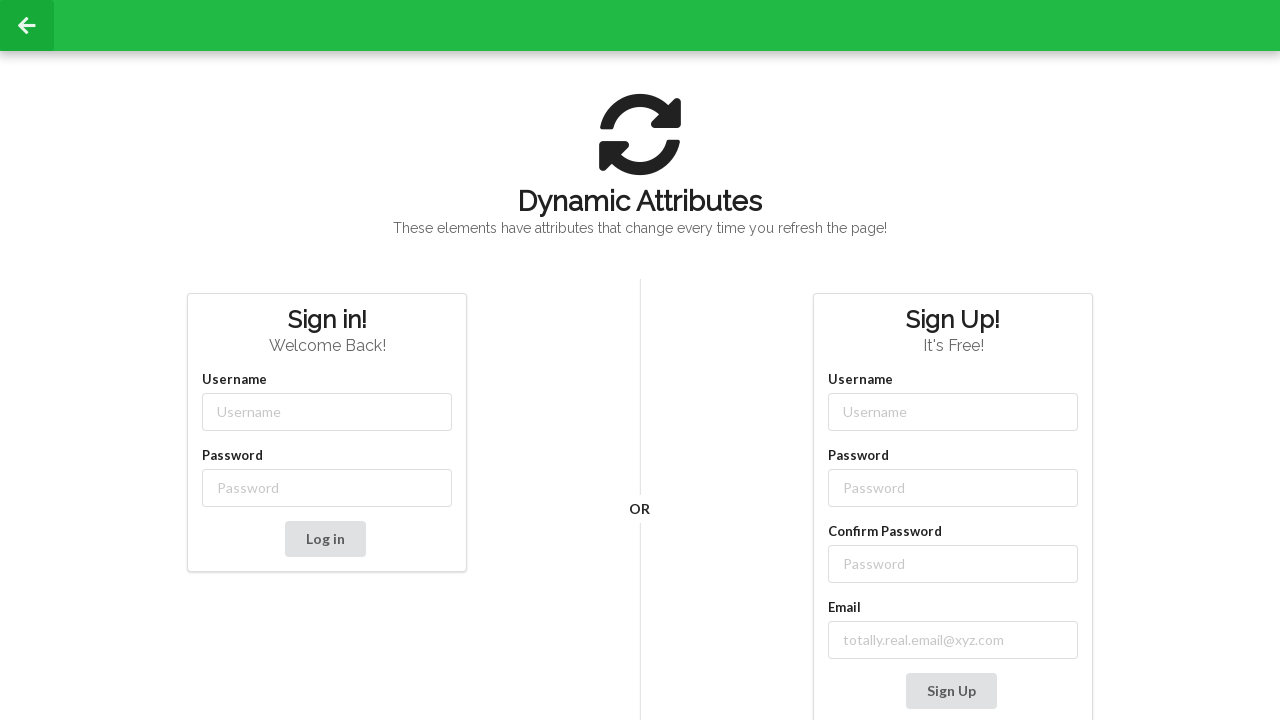

Filled username field with 'TestUser847' using dynamic class XPath on //input[contains(@class, '-username')]
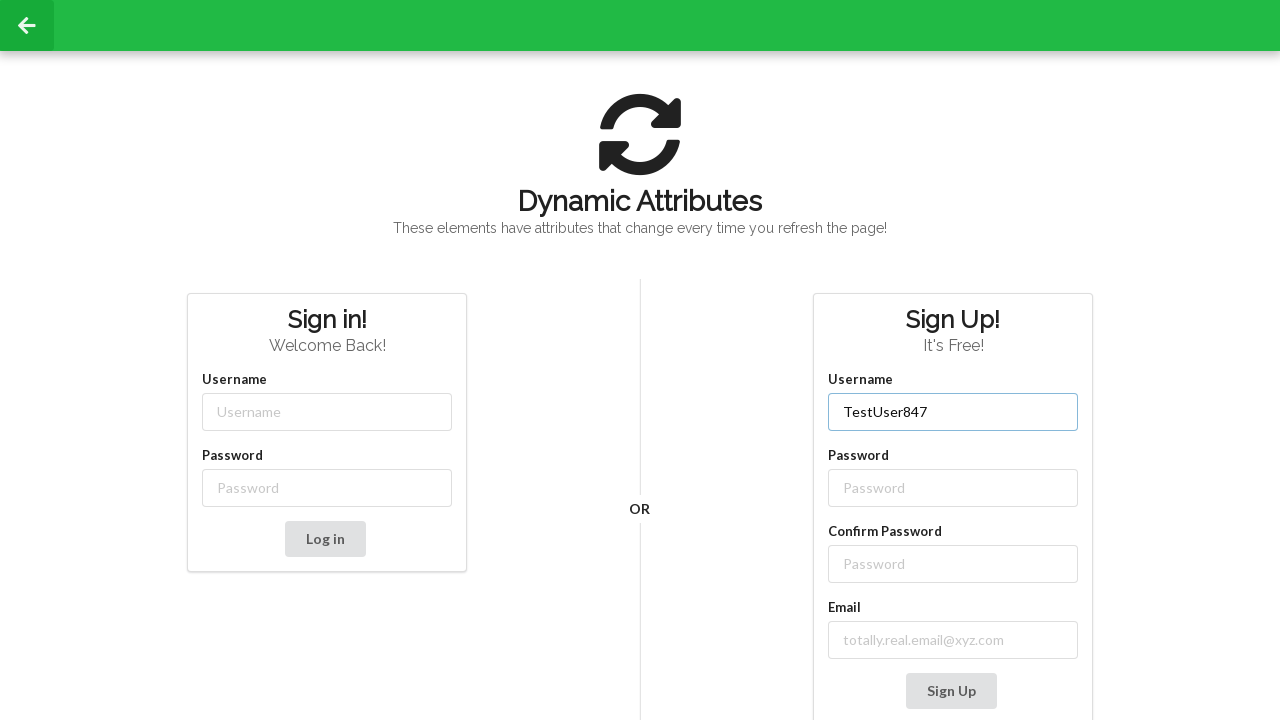

Filled password field with 'SecurePass123' using dynamic class XPath on //input[contains(@class, '-password')]
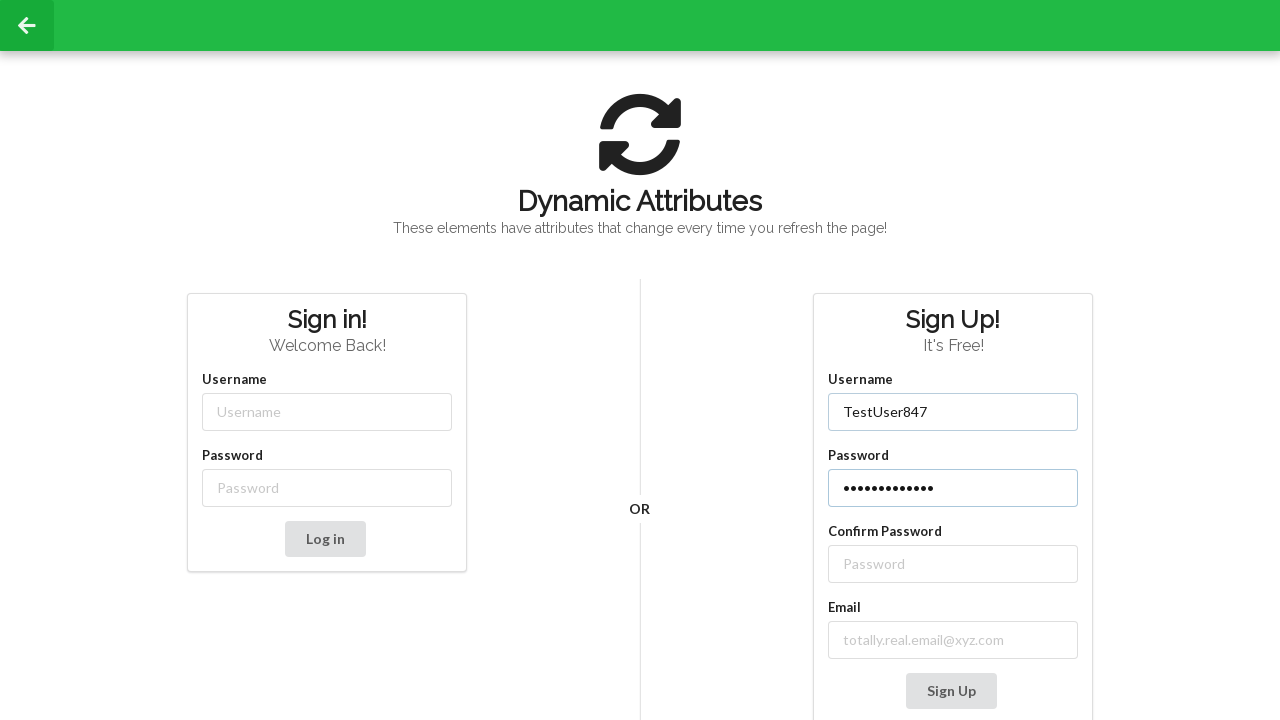

Filled confirm password field with 'SecurePass123' using sibling XPath on //label[text() = 'Confirm Password']/following-sibling::input
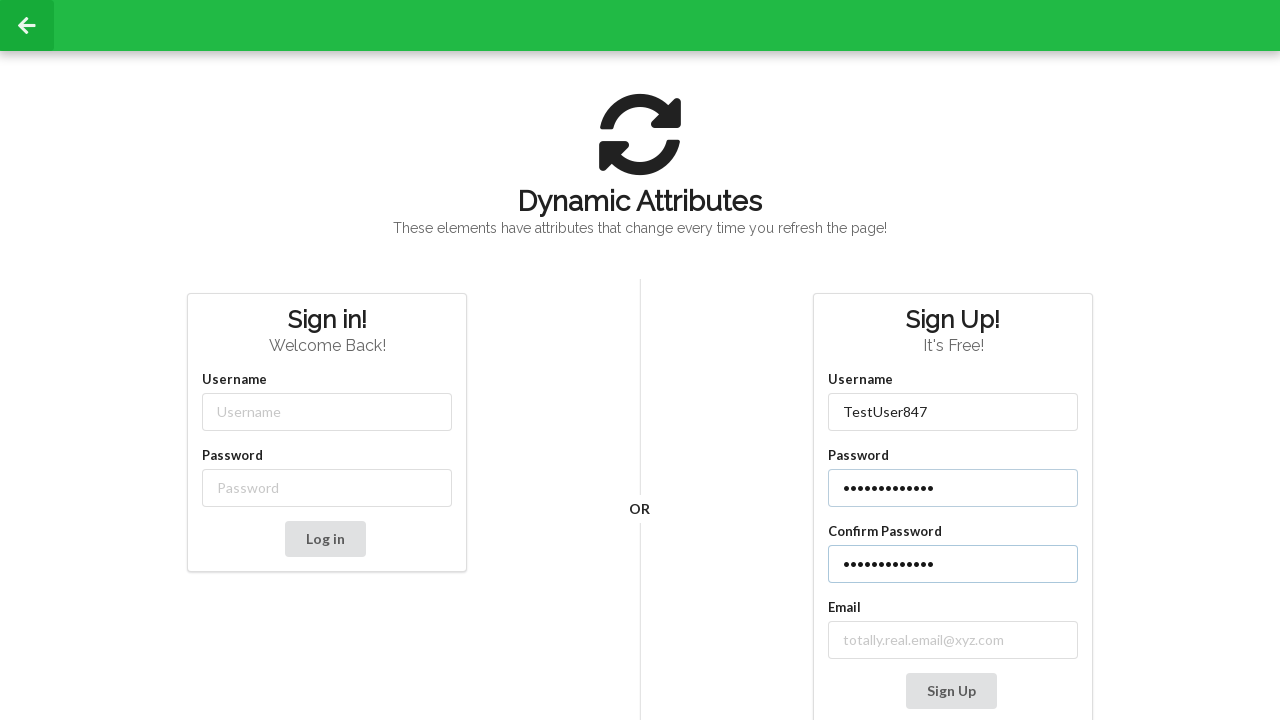

Filled email field with 'testuser847@example.com' using contains XPath on //label[contains(text(), 'mail')]/following-sibling::input
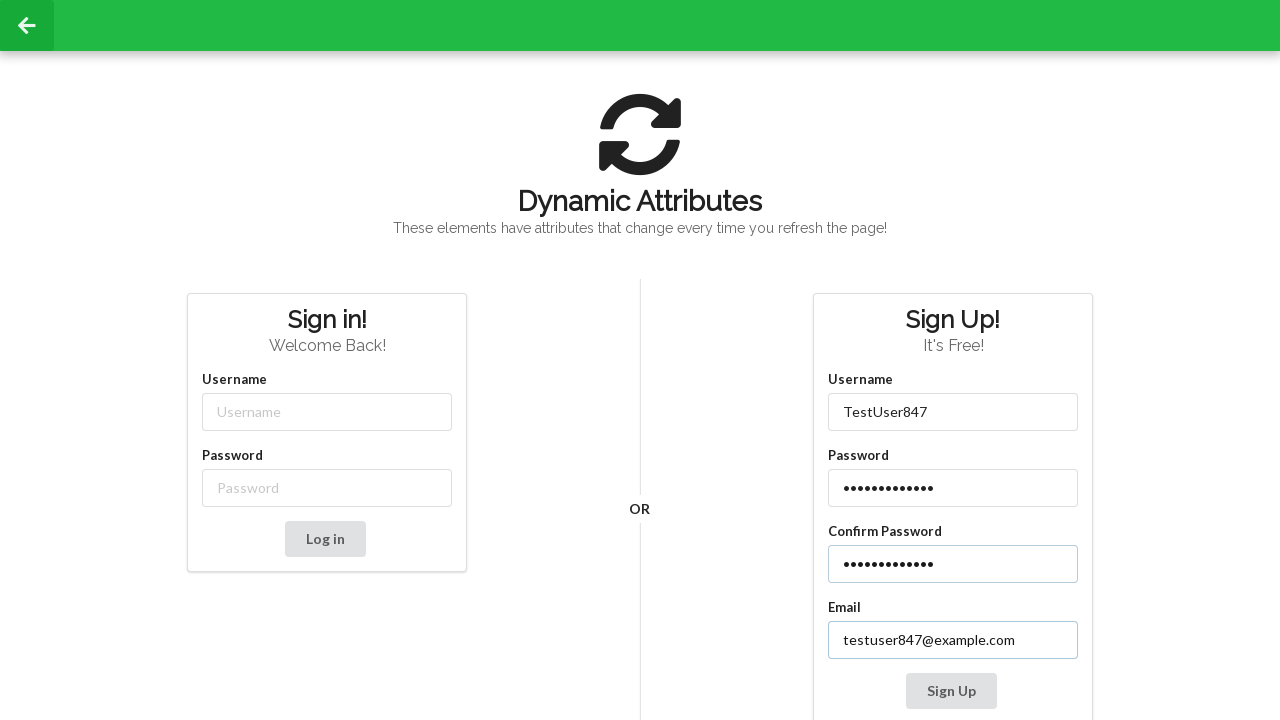

Clicked Sign Up button to submit the form at (951, 691) on xpath=//button[contains(text(), 'Sign Up')]
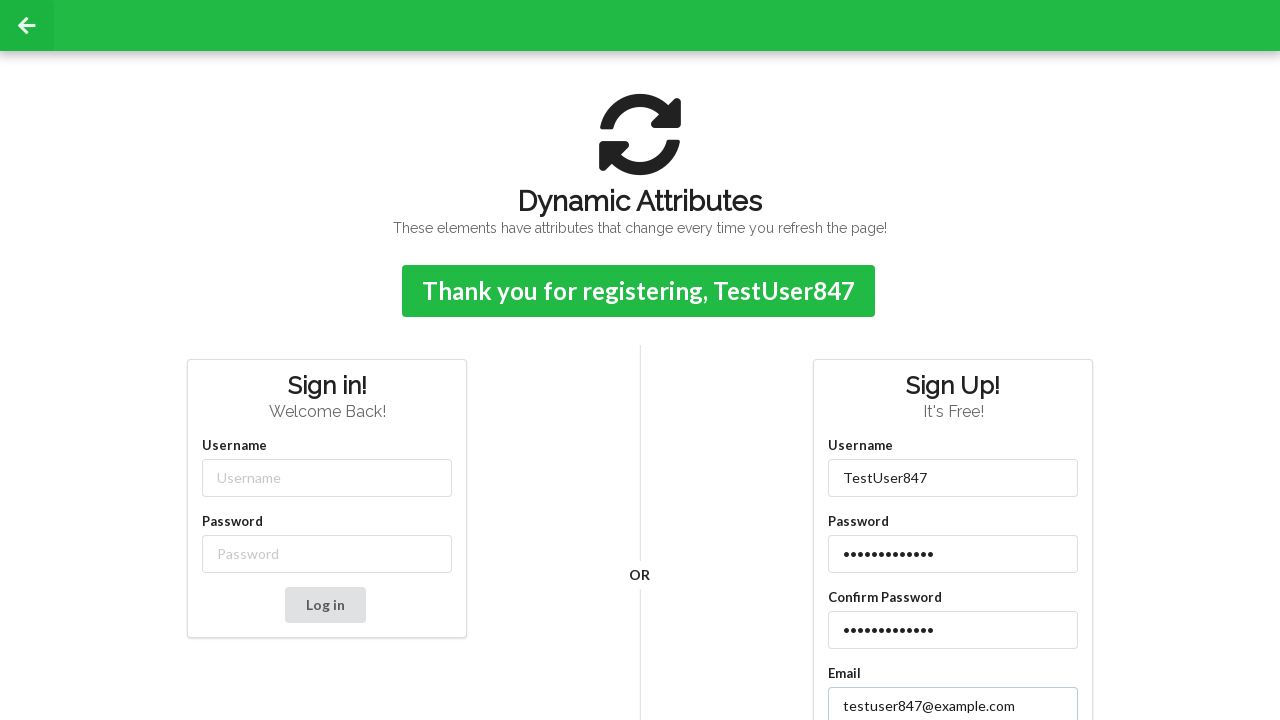

Confirmation message appeared verifying successful form submission
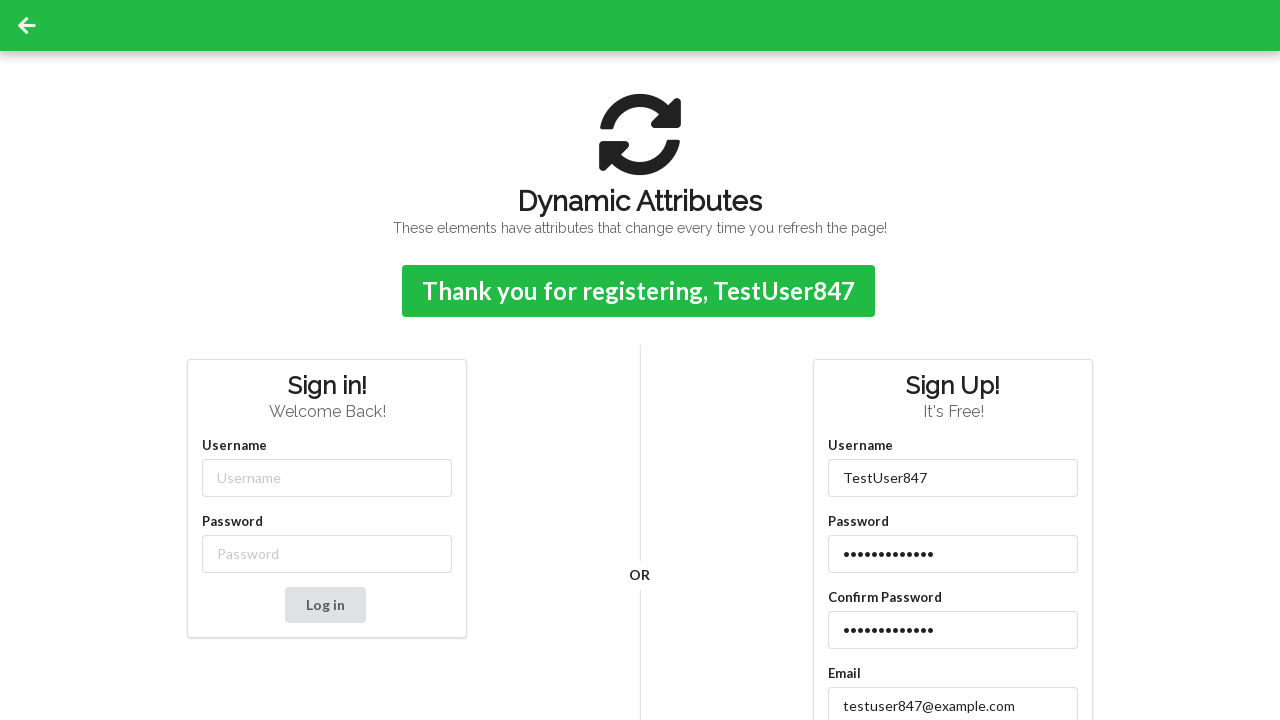

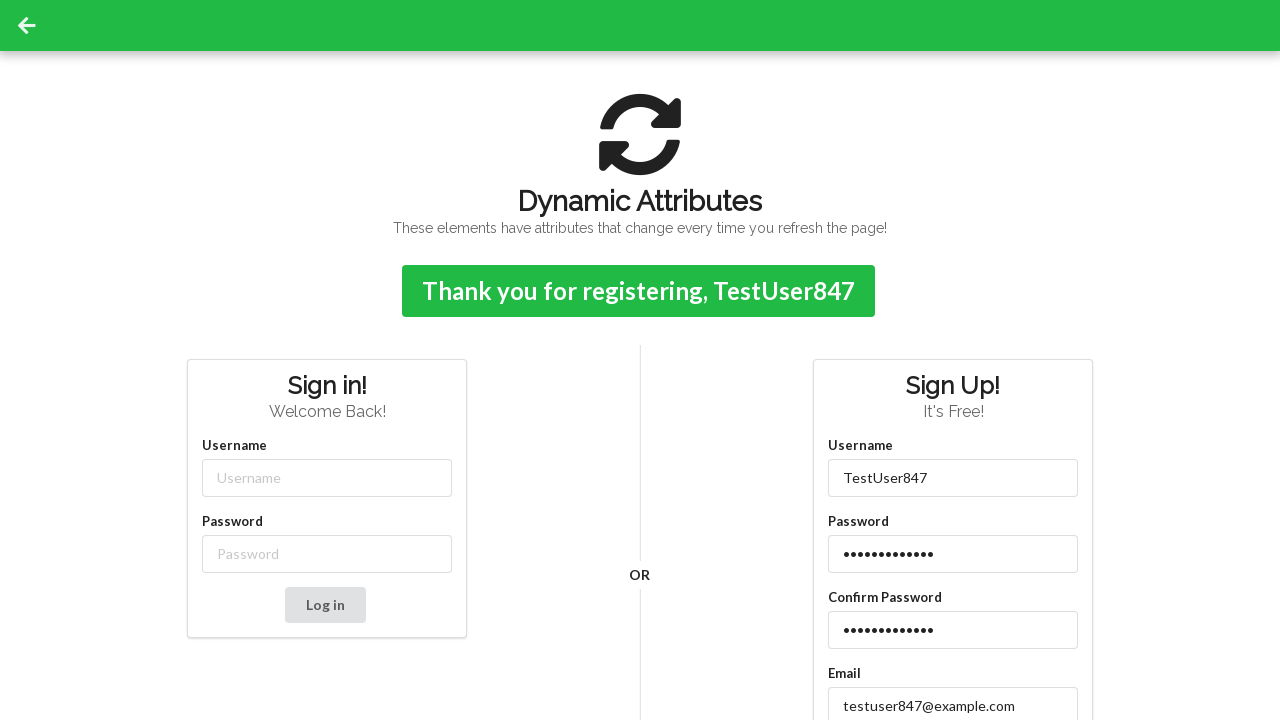